Tests loading images functionality with implicit wait, clicking on "Loading images" link and verifying landscape image loads

Starting URL: https://bonigarcia.dev/selenium-webdriver-java/

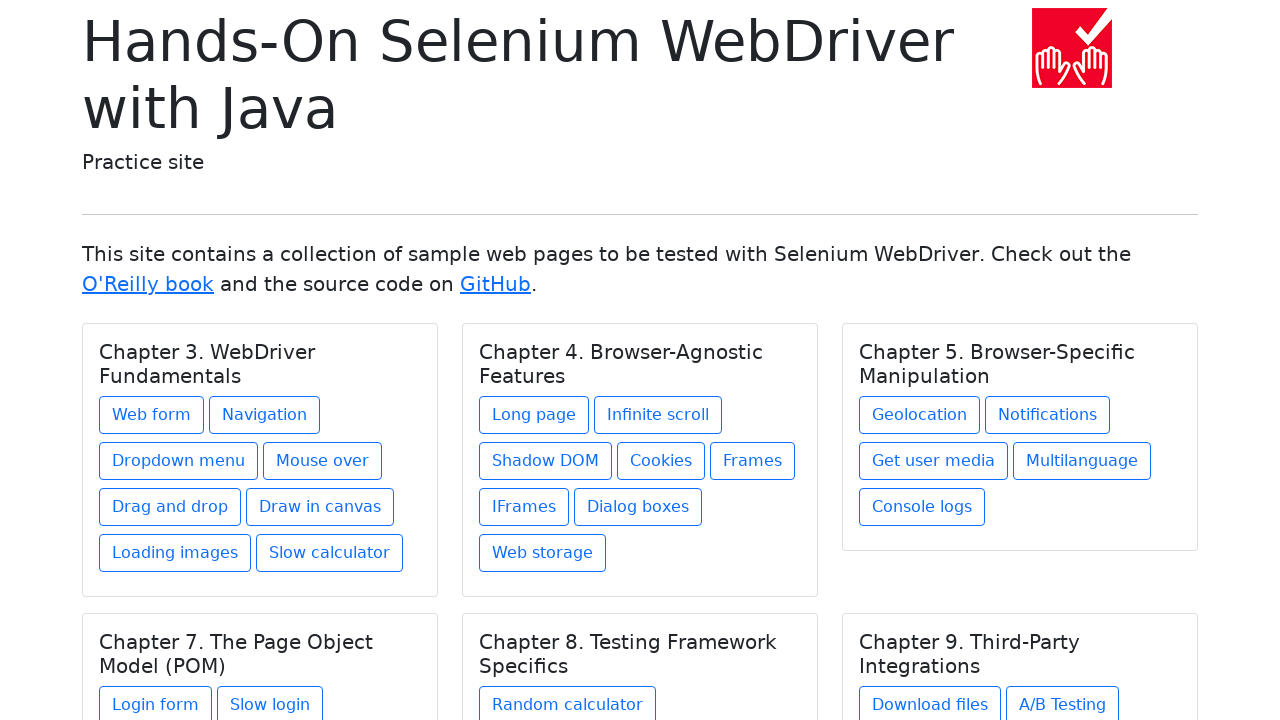

Clicked on 'Loading images' link at (175, 553) on xpath=//*[text()='Loading images']
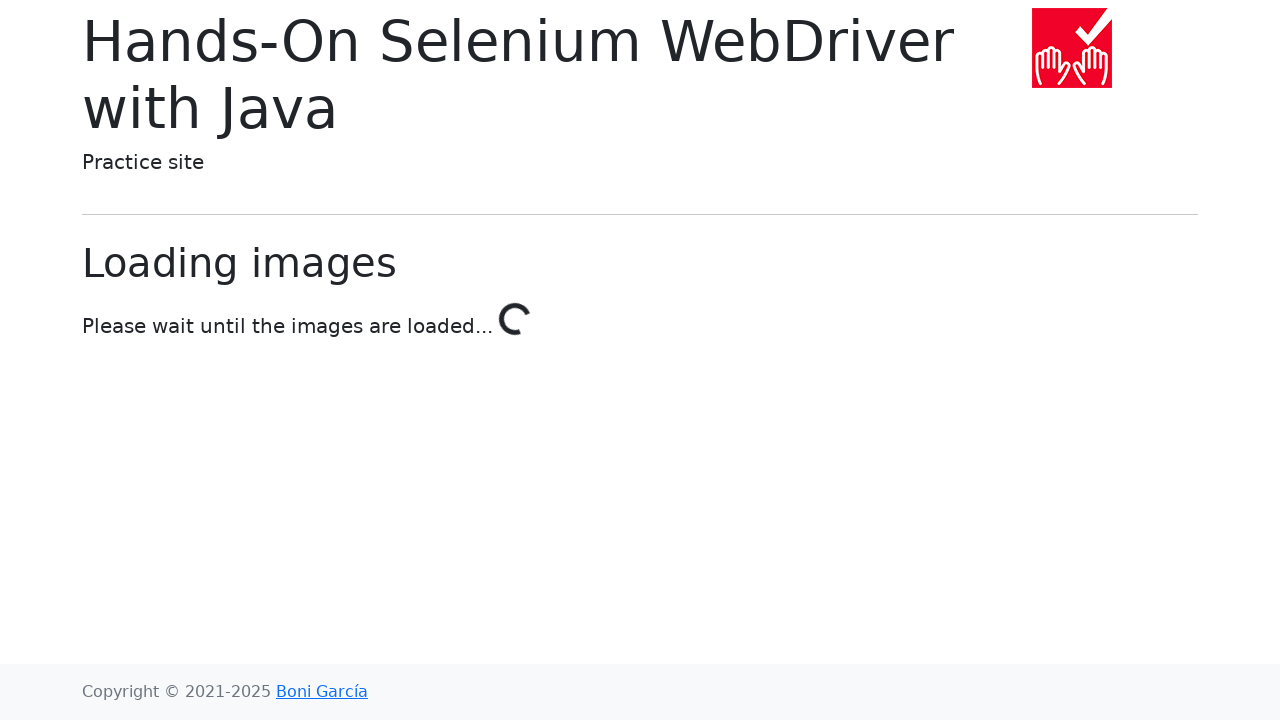

Landscape image loaded and verified
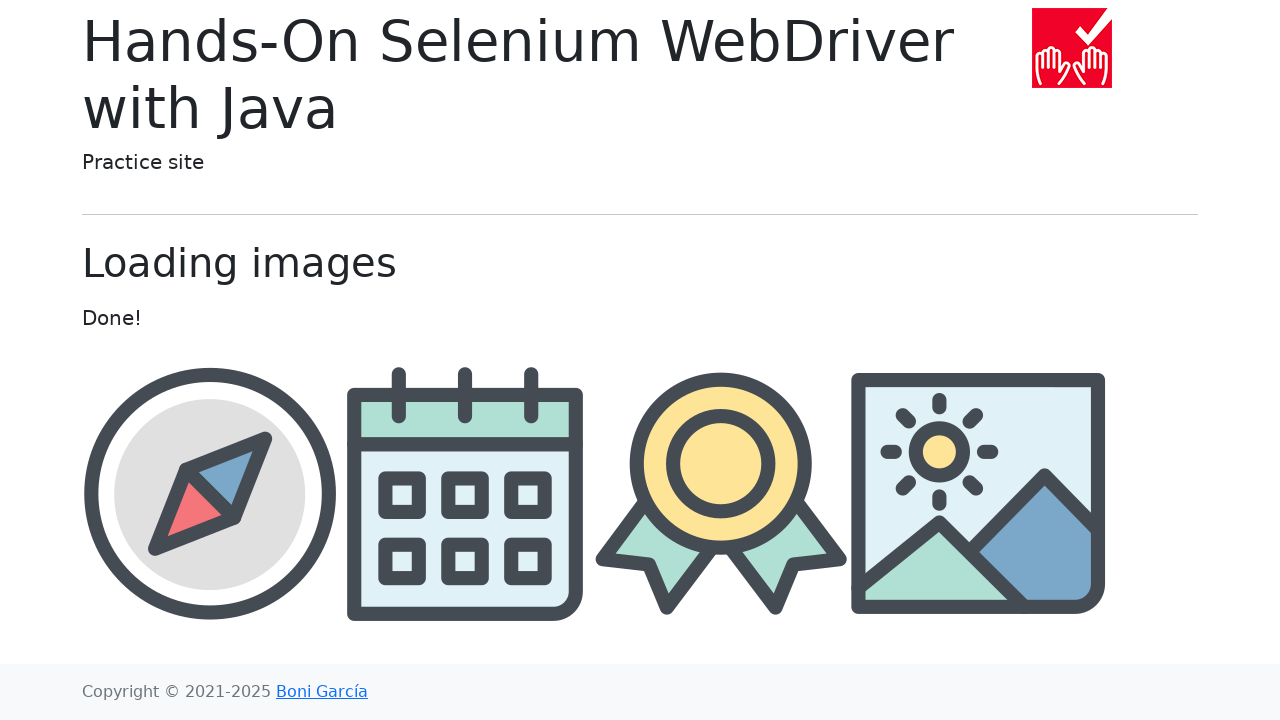

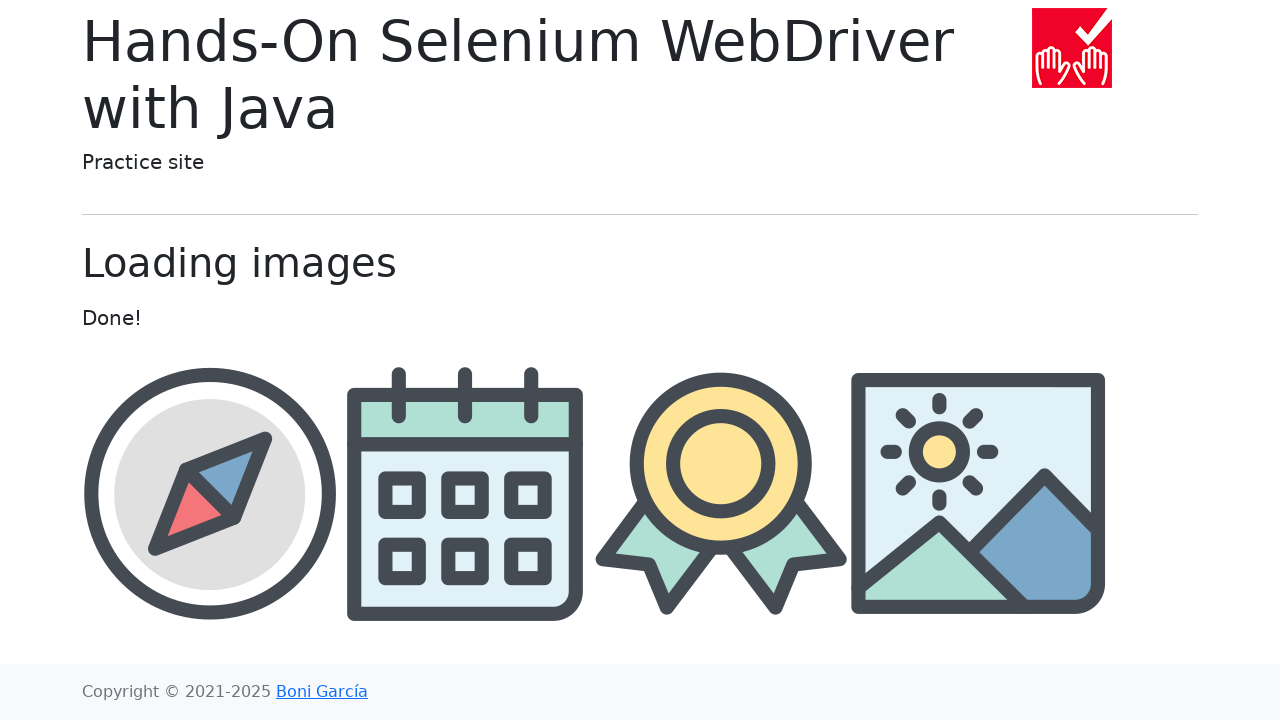